Tests clicking the Contact Us navigation tab on the disappearing elements page and verifies the page heading loads

Starting URL: https://the-internet.herokuapp.com/disappearing_elements

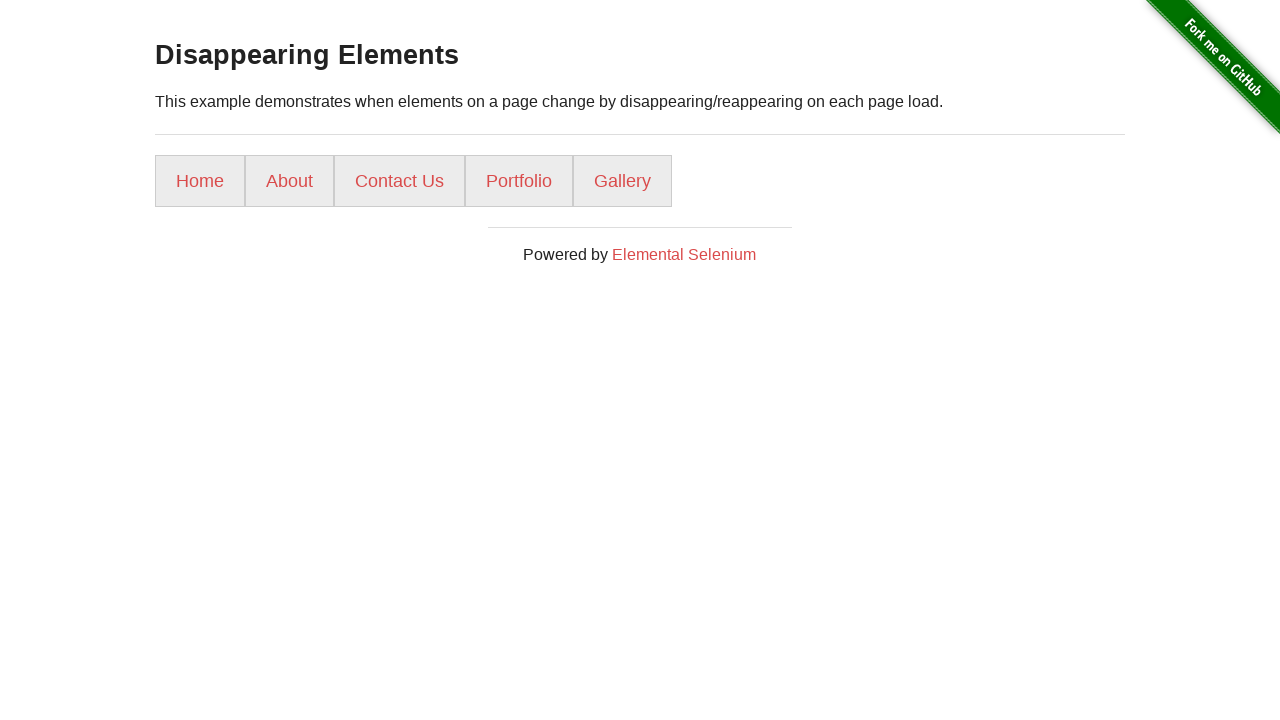

Clicked Contact Us navigation link at (400, 181) on xpath=//*[@id="content"]/div/ul/li[3]/a
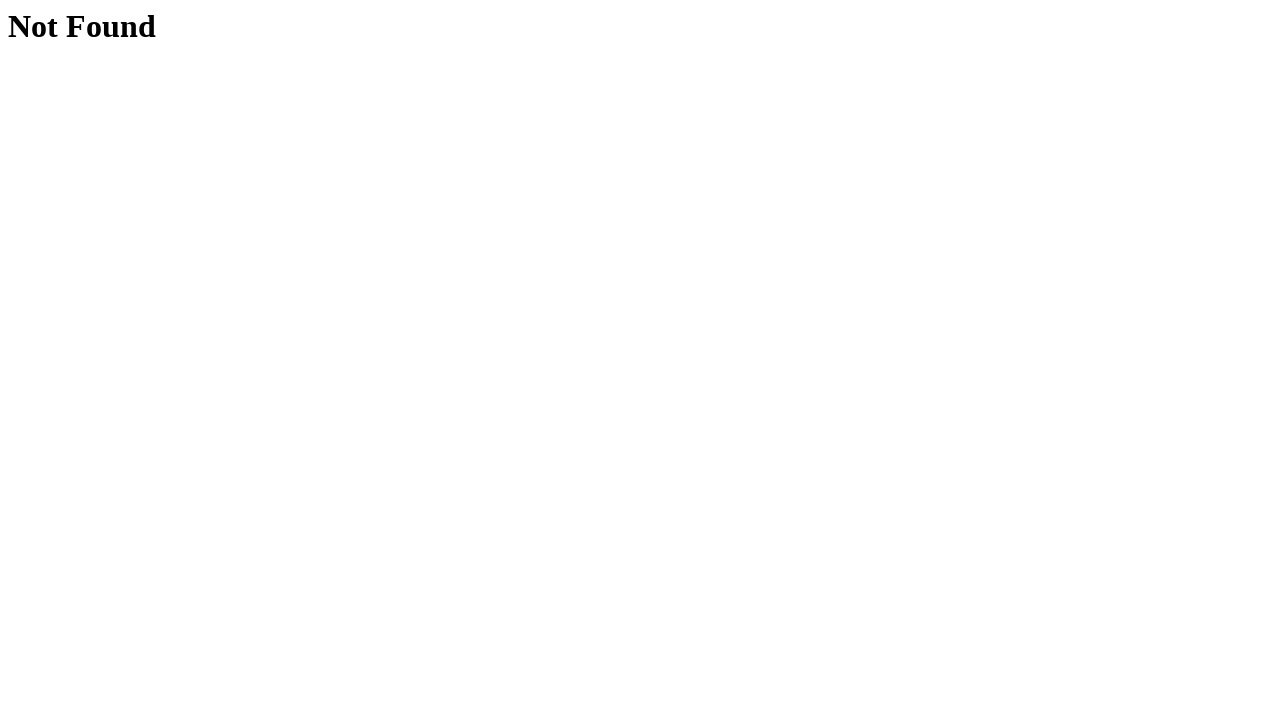

Page heading loaded and became visible
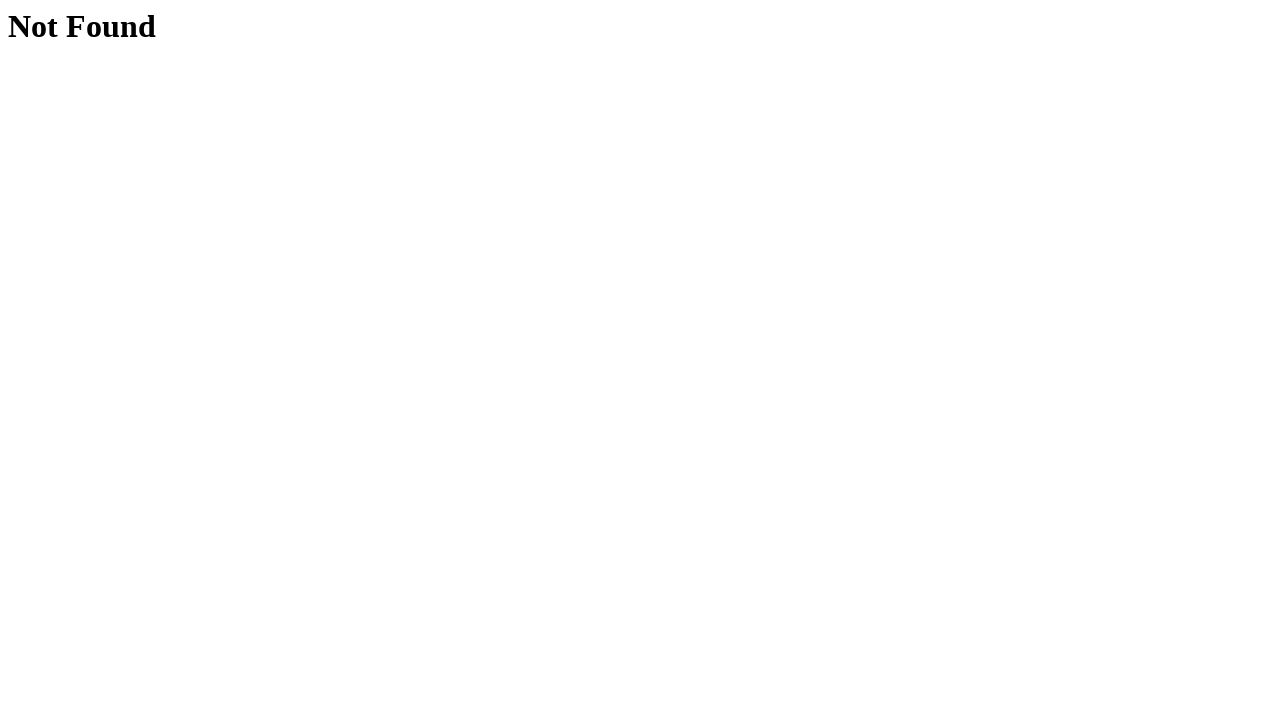

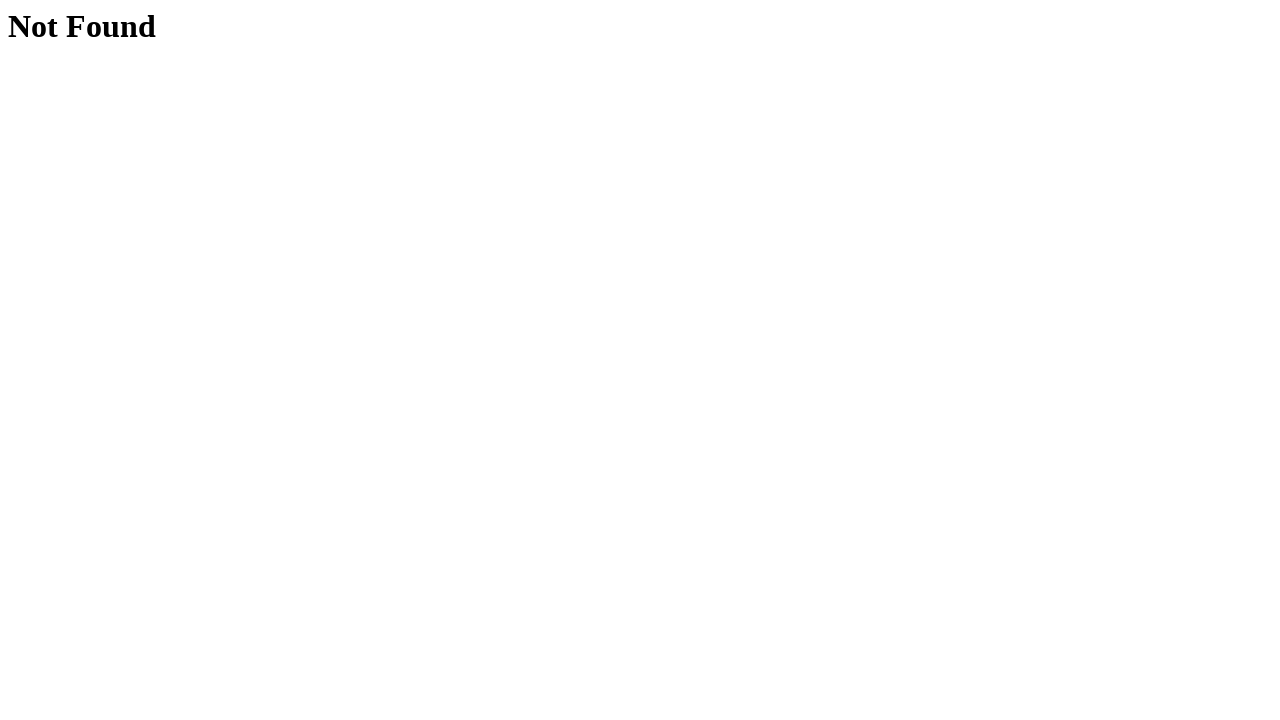